Tests cross-browser compatibility by navigating to the Hyundai India website and retrieving the page title

Starting URL: https://www.hyundai.com/in/en

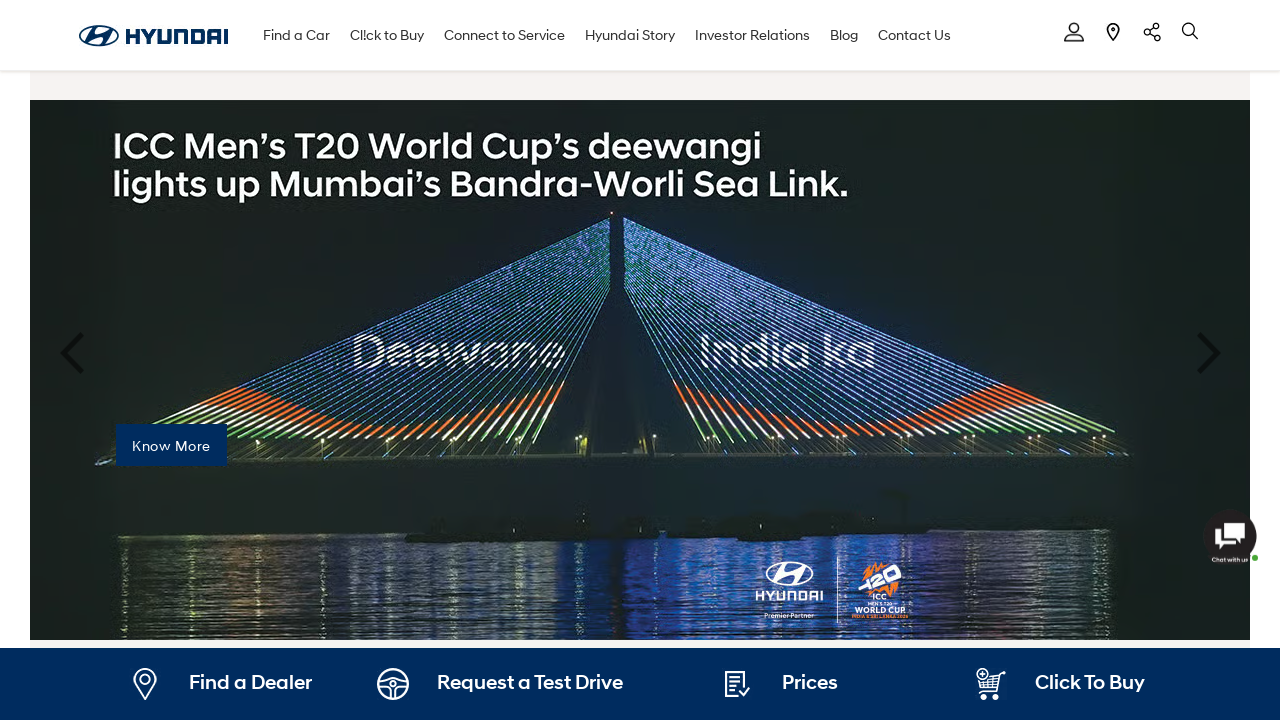

Waited for page to reach domcontentloaded state
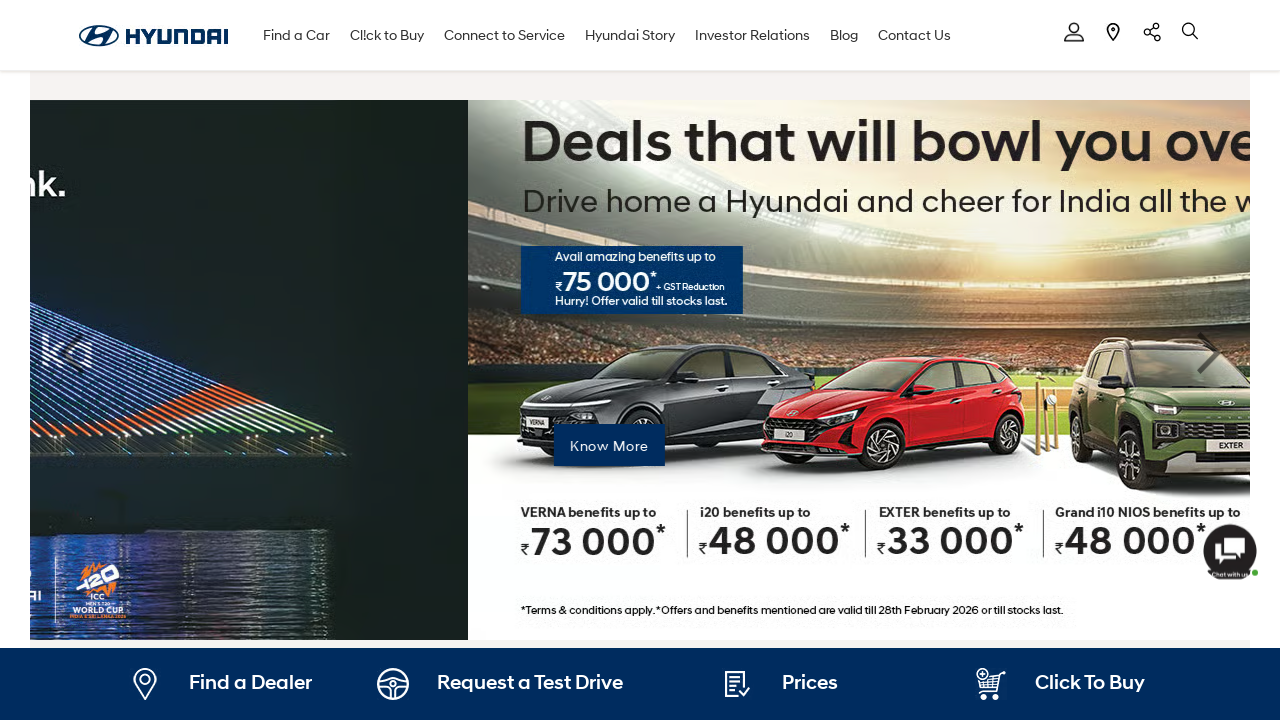

Retrieved page title
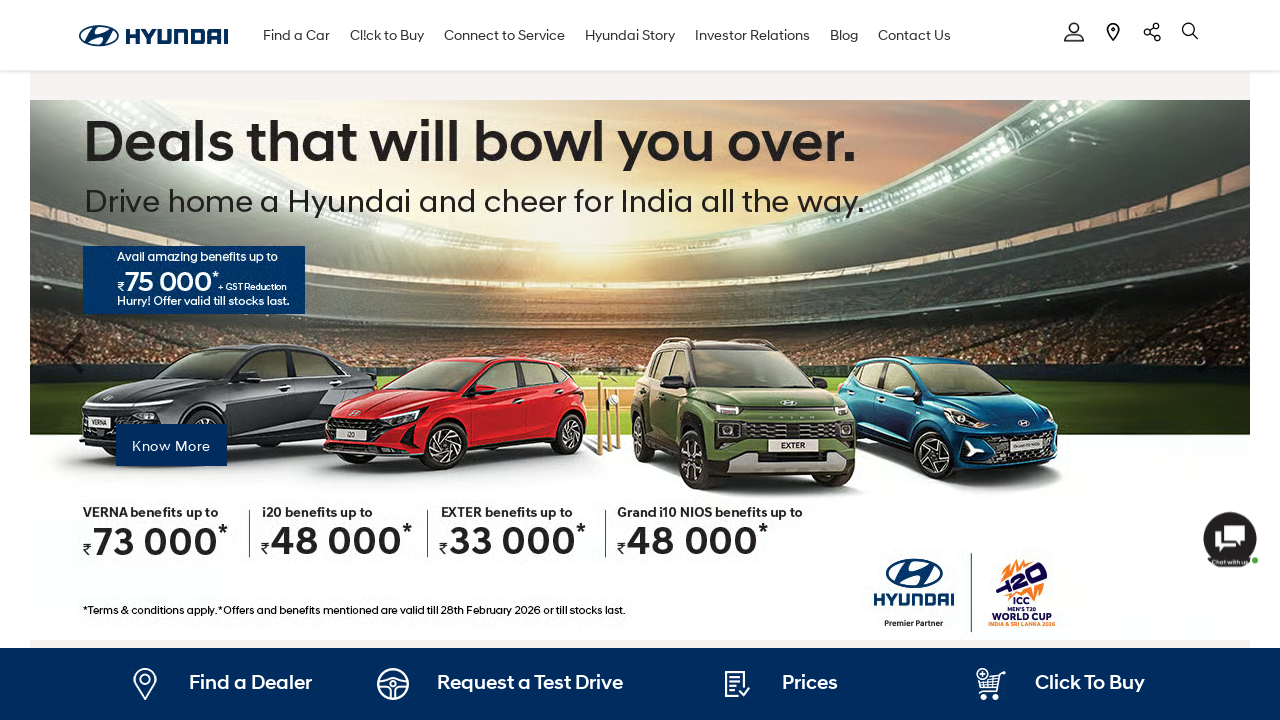

Verified page title is present and not empty
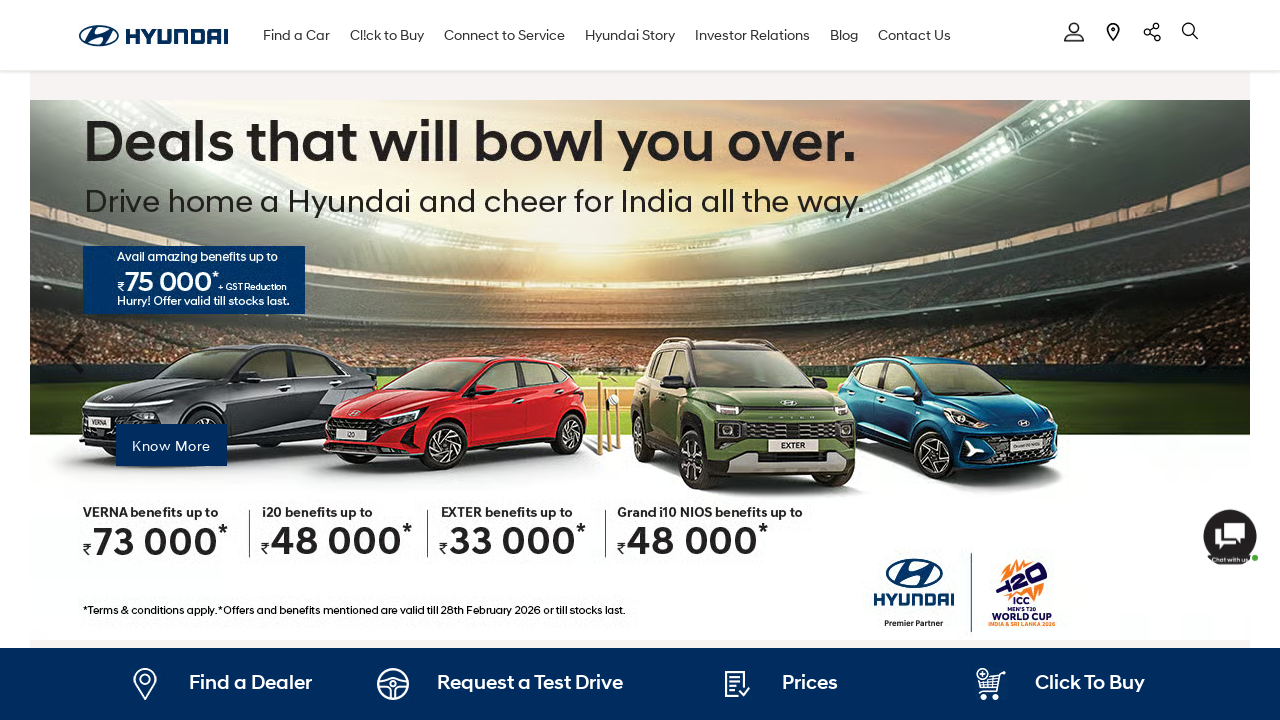

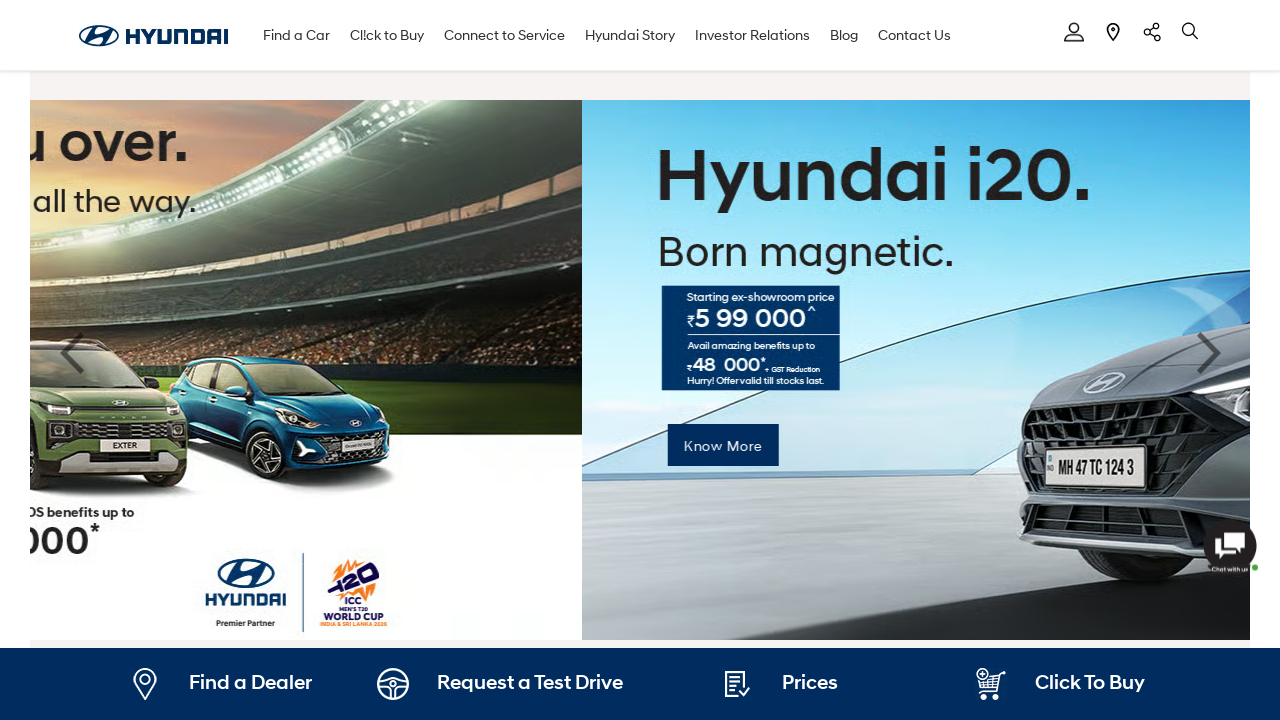